Tests the web table search functionality by searching for a specific term and verifying the results are displayed

Starting URL: https://demoqa.com/webtables

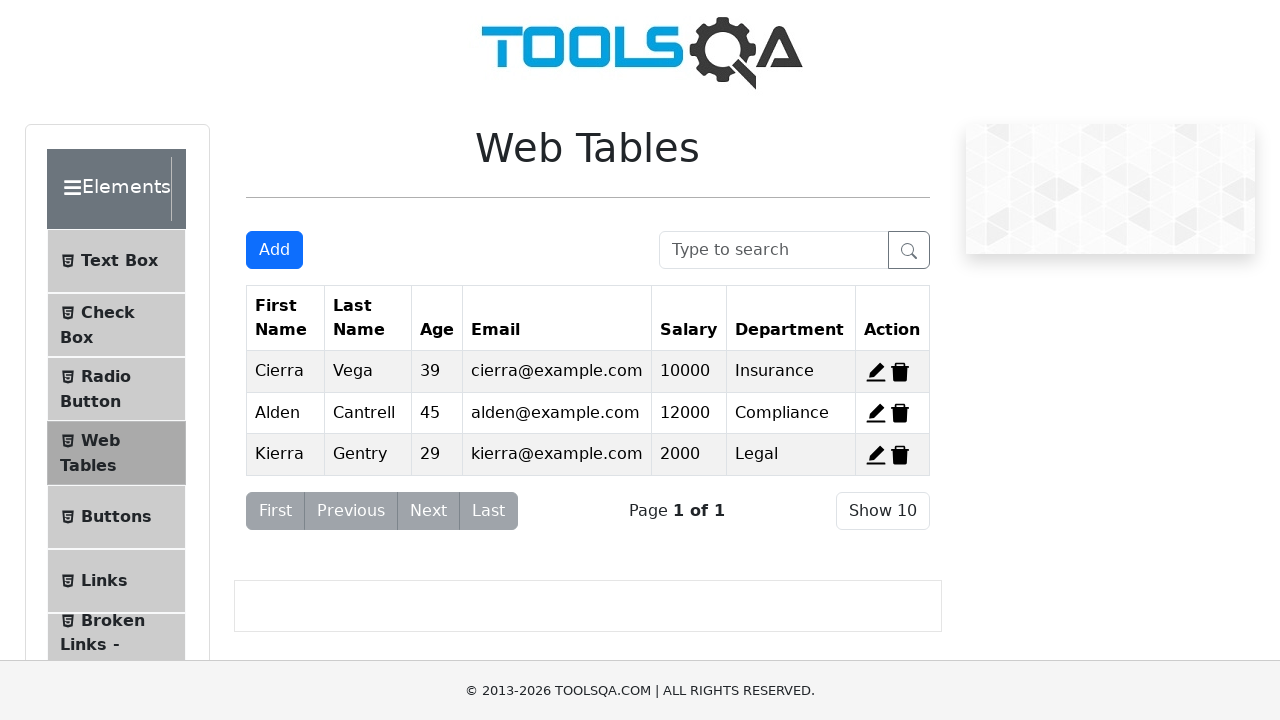

Filled search box with 'Vega' on #searchBox
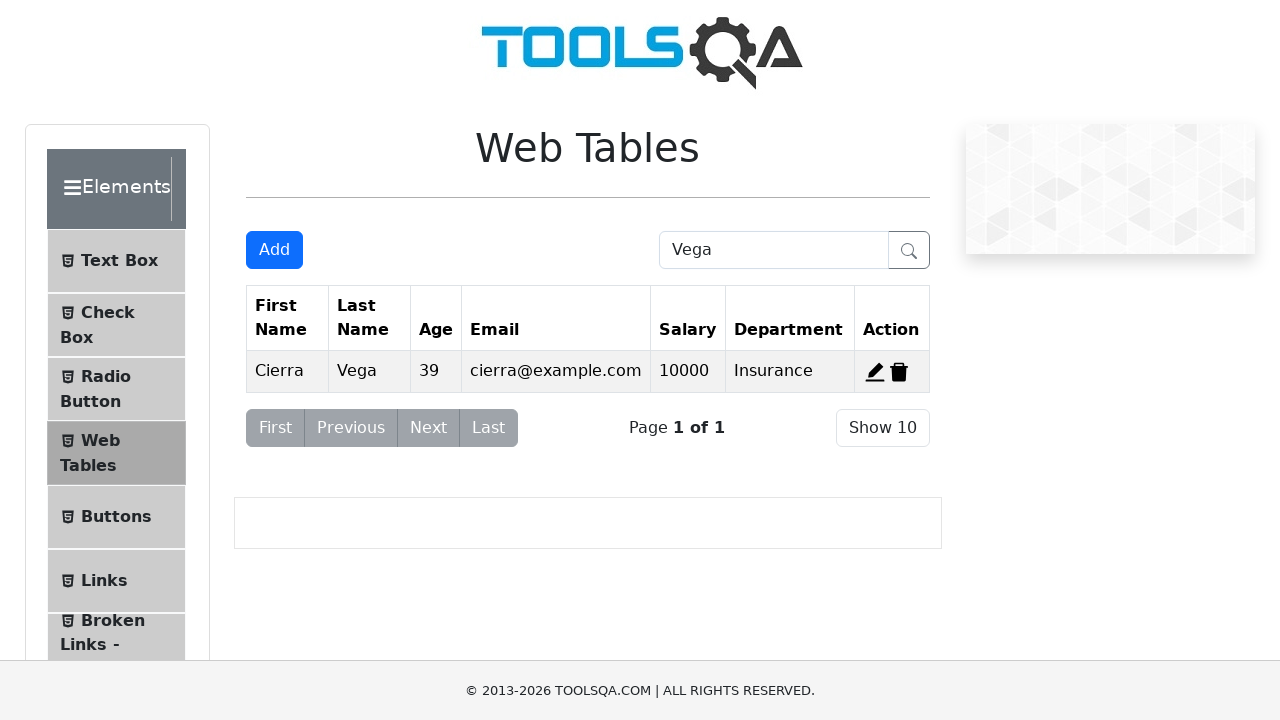

Verified filtered result containing 'Cierra' is visible
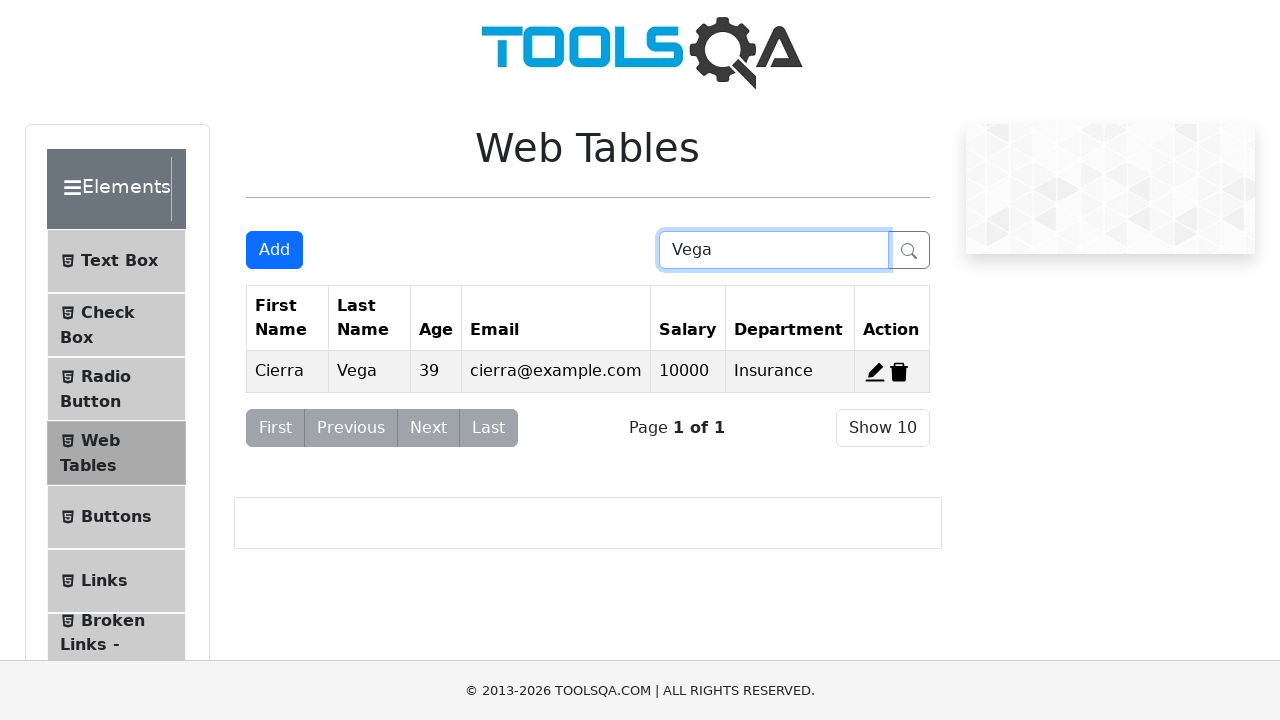

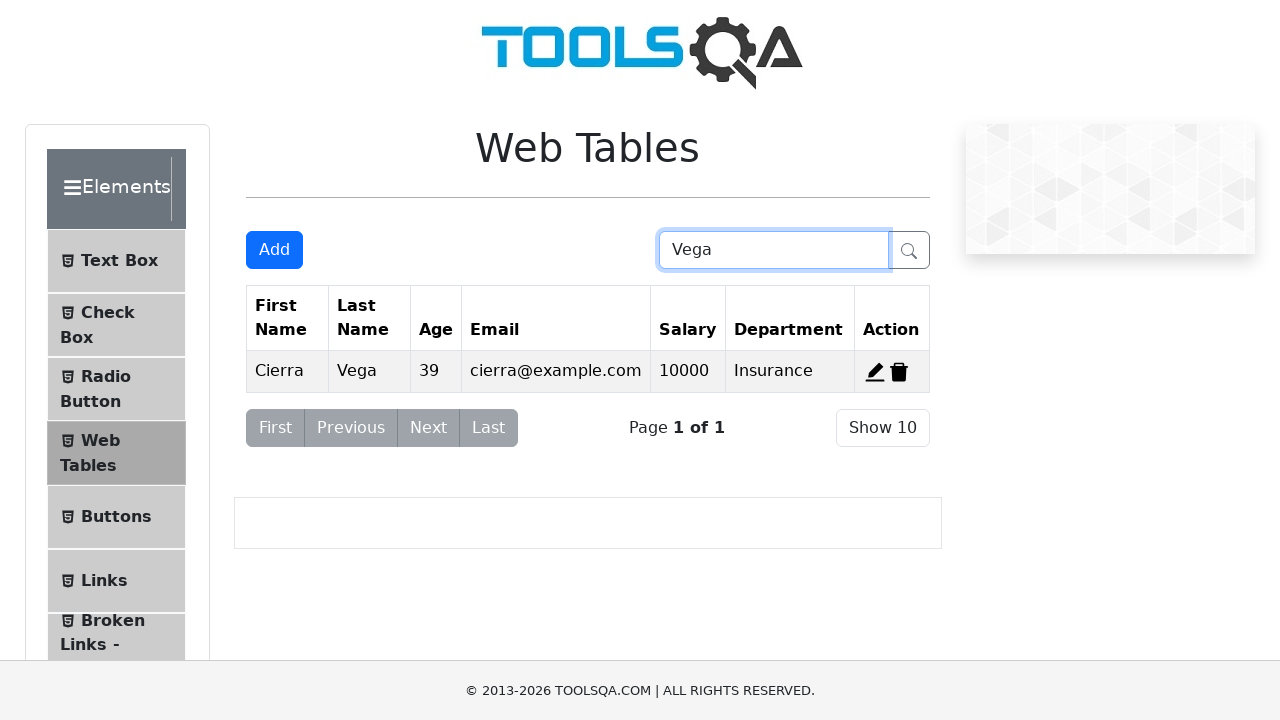